Tests dynamic content loading by clicking a Start button and verifying that "Hello World!" text appears after the loading completes

Starting URL: https://the-internet.herokuapp.com/dynamic_loading/1

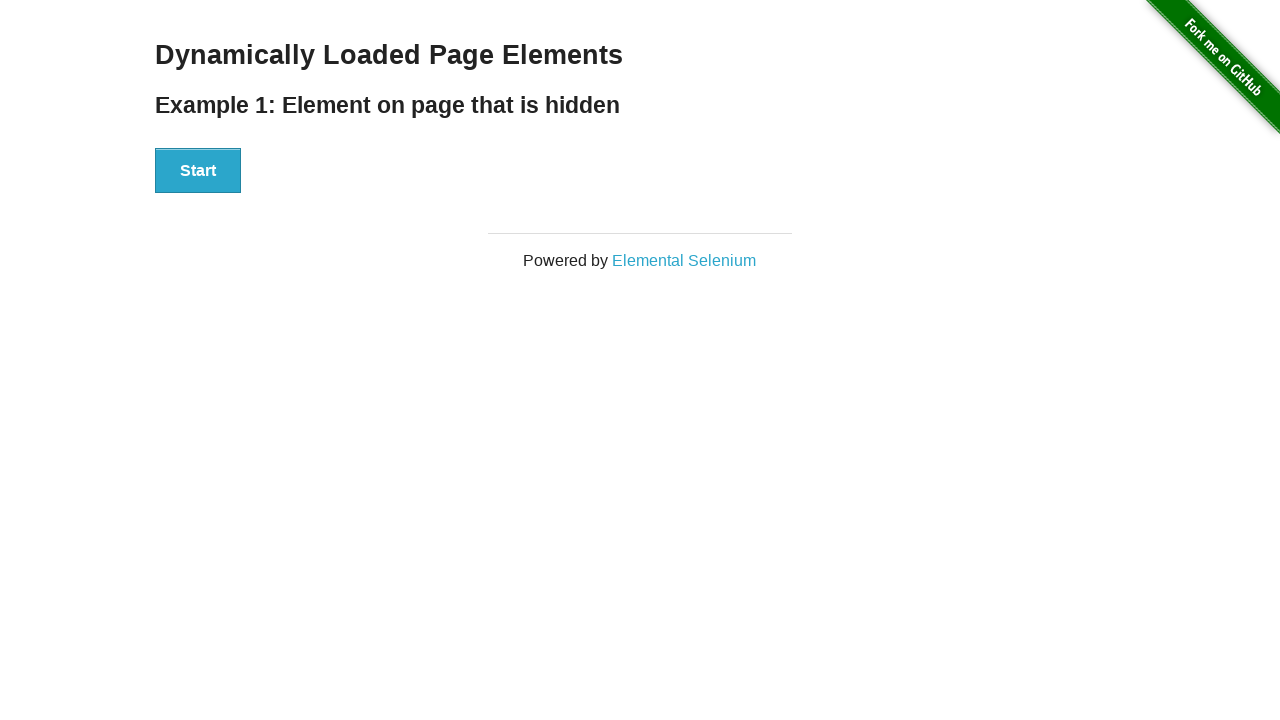

Clicked the Start button to trigger dynamic content loading at (198, 171) on xpath=//div[@id='start']/button
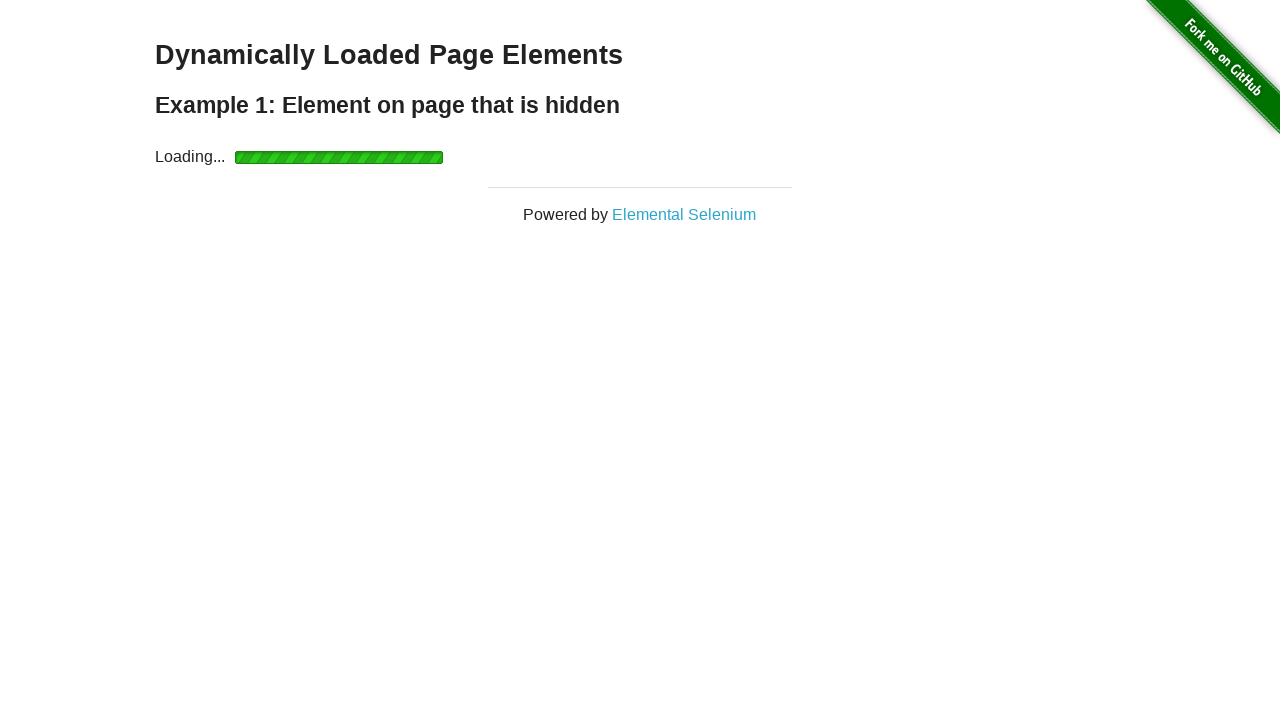

Waited for Hello World element to become visible after loading completes
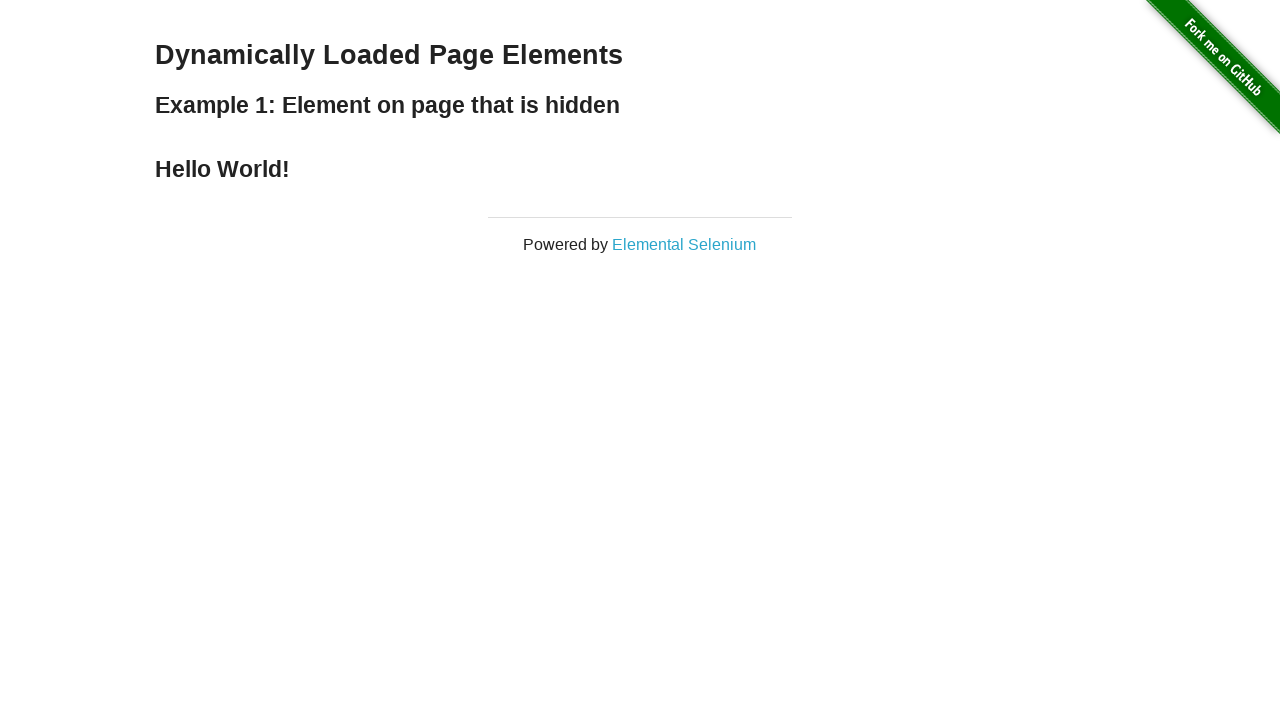

Verified that the element text content is 'Hello World!'
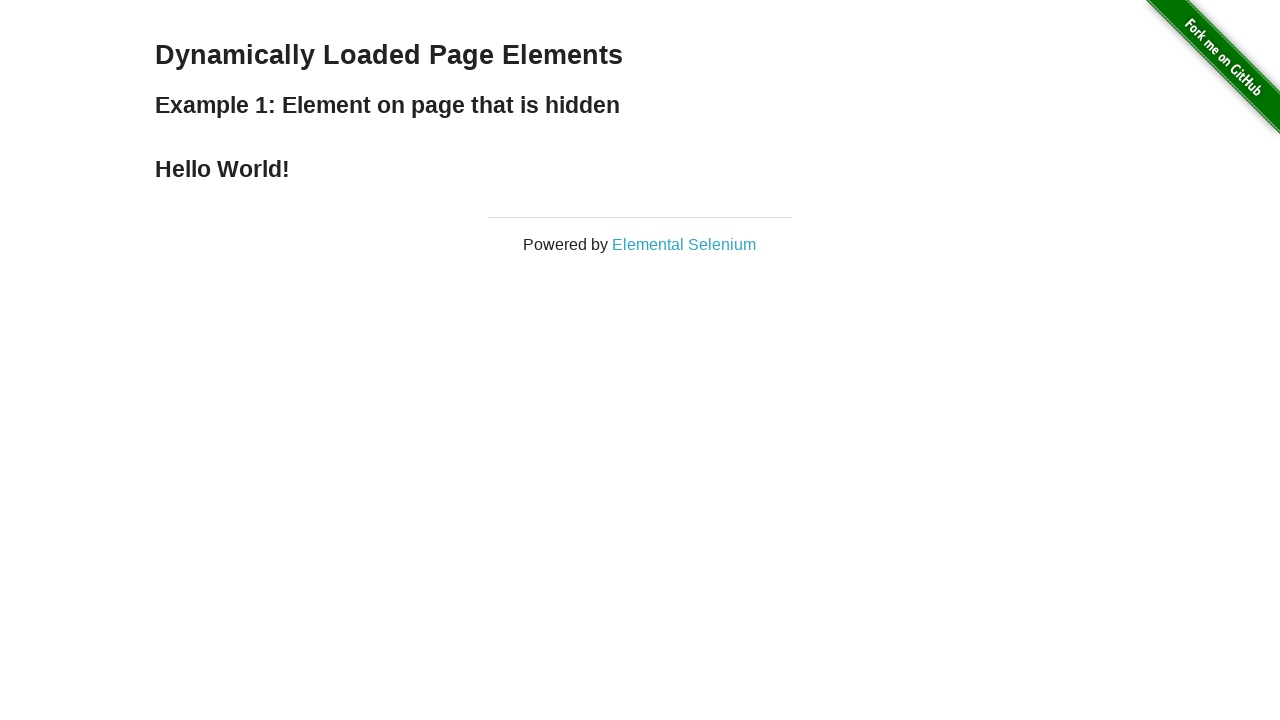

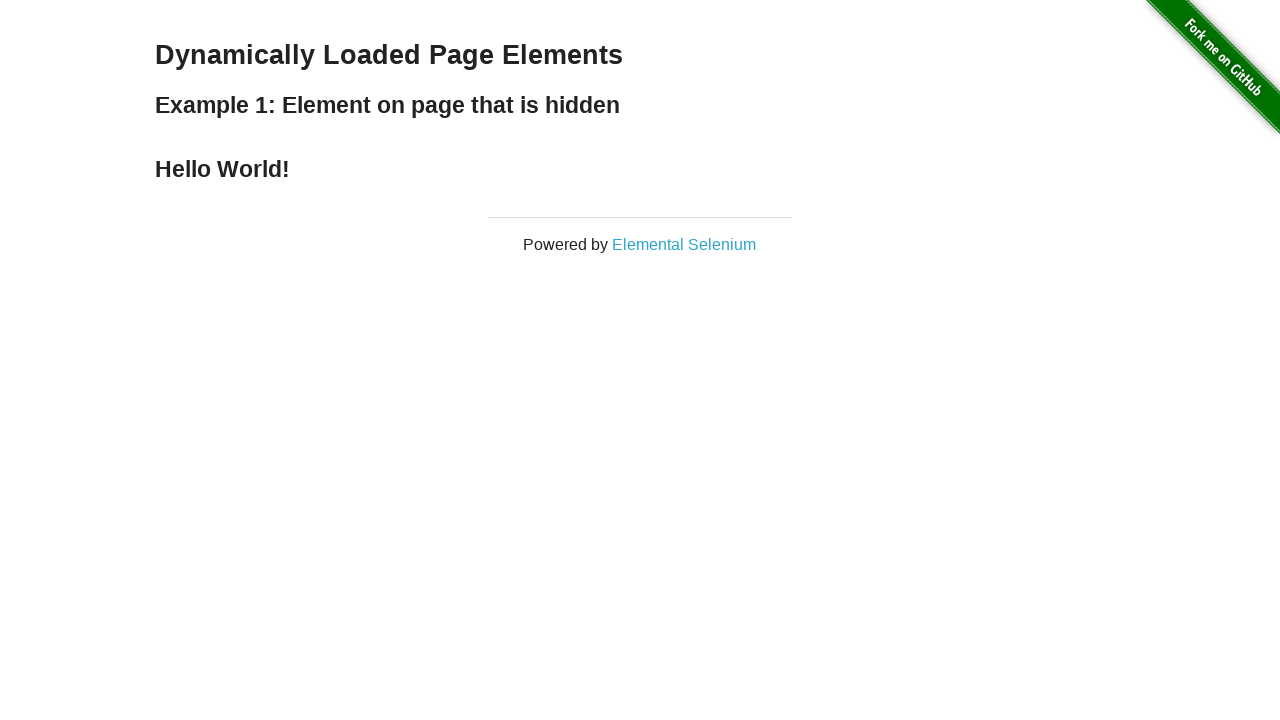